Navigates to a when2meet scheduling page and hovers over a specific time slot to view availability information for that time.

Starting URL: https://www.when2meet.com/?9397833-x1ZoE

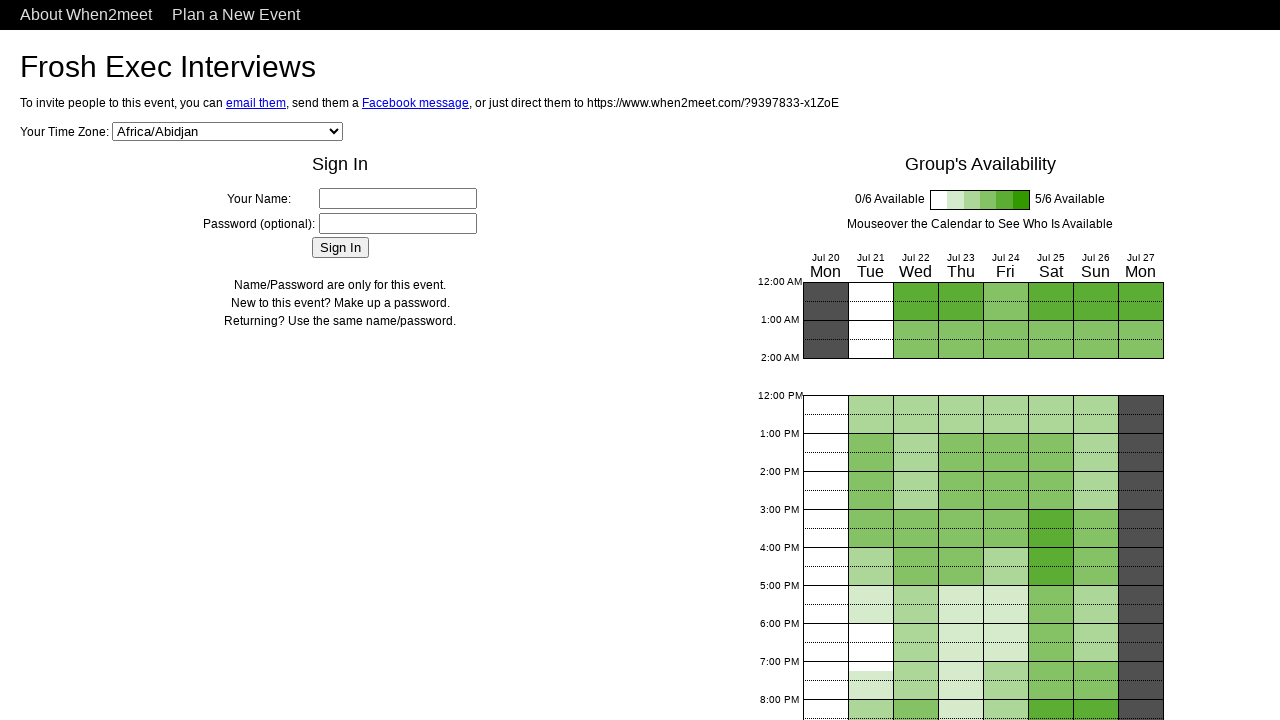

Waited for time grid to load on when2meet page
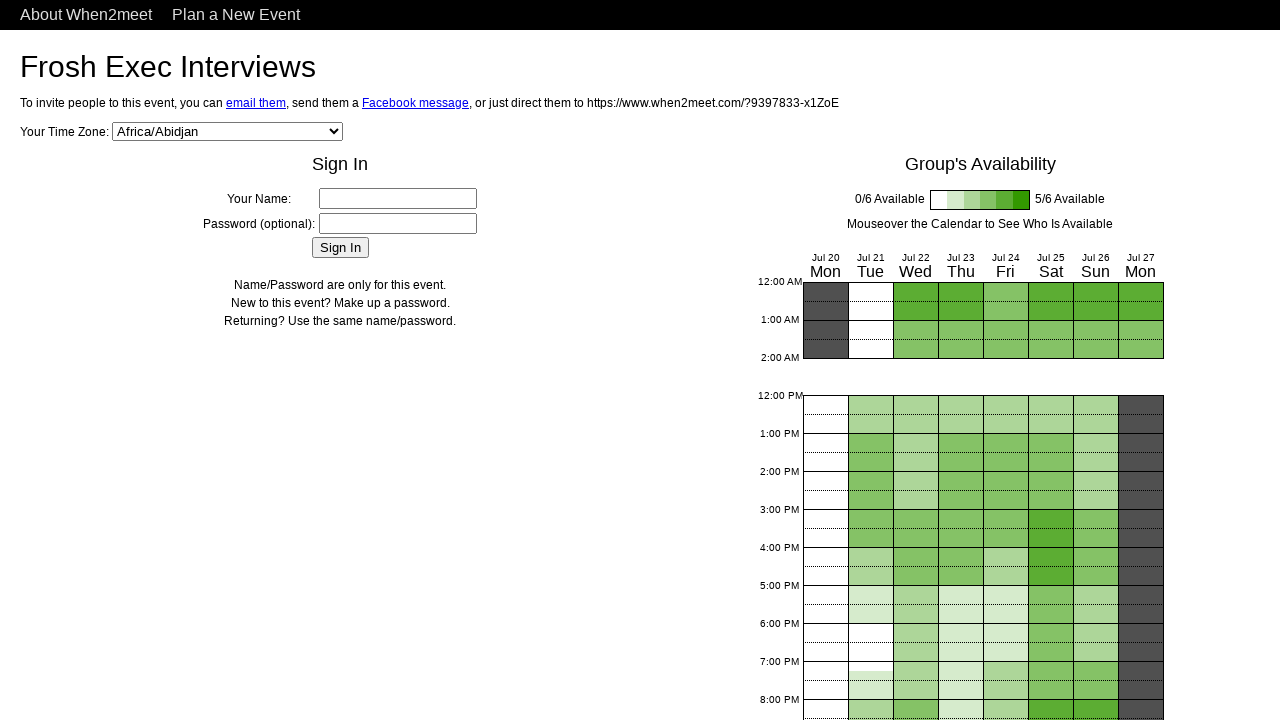

Hovered over specific time slot to view availability information at (825, 400) on #GroupTime1595246400
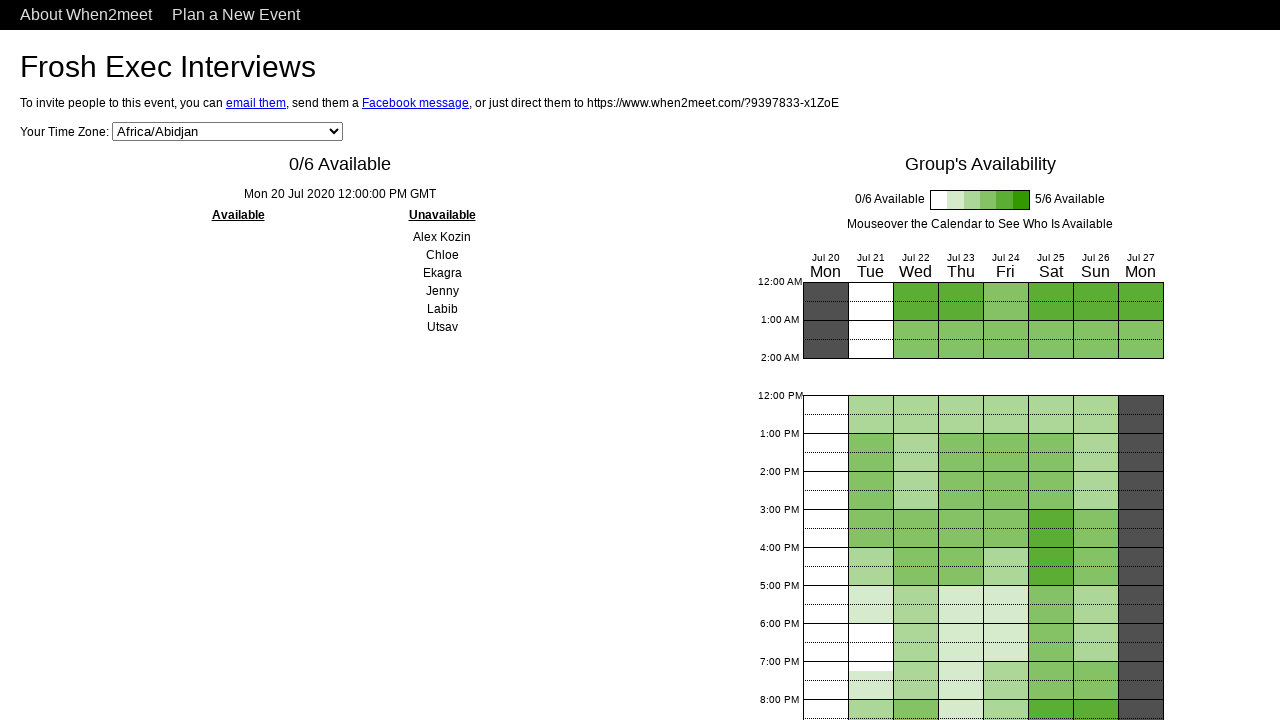

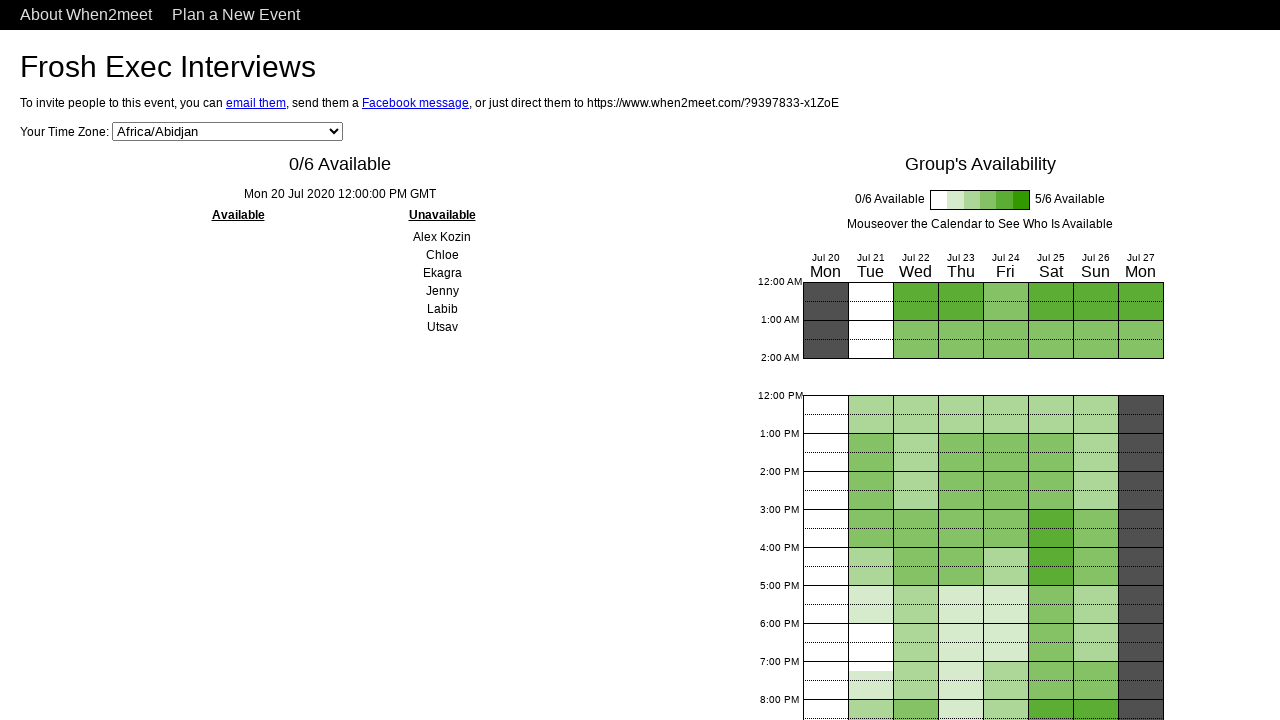